Tests opting out of A/B tests by forging an opt-out cookie after visiting the page, then refreshing to verify the page shows "No A/B Test" heading.

Starting URL: http://the-internet.herokuapp.com/abtest

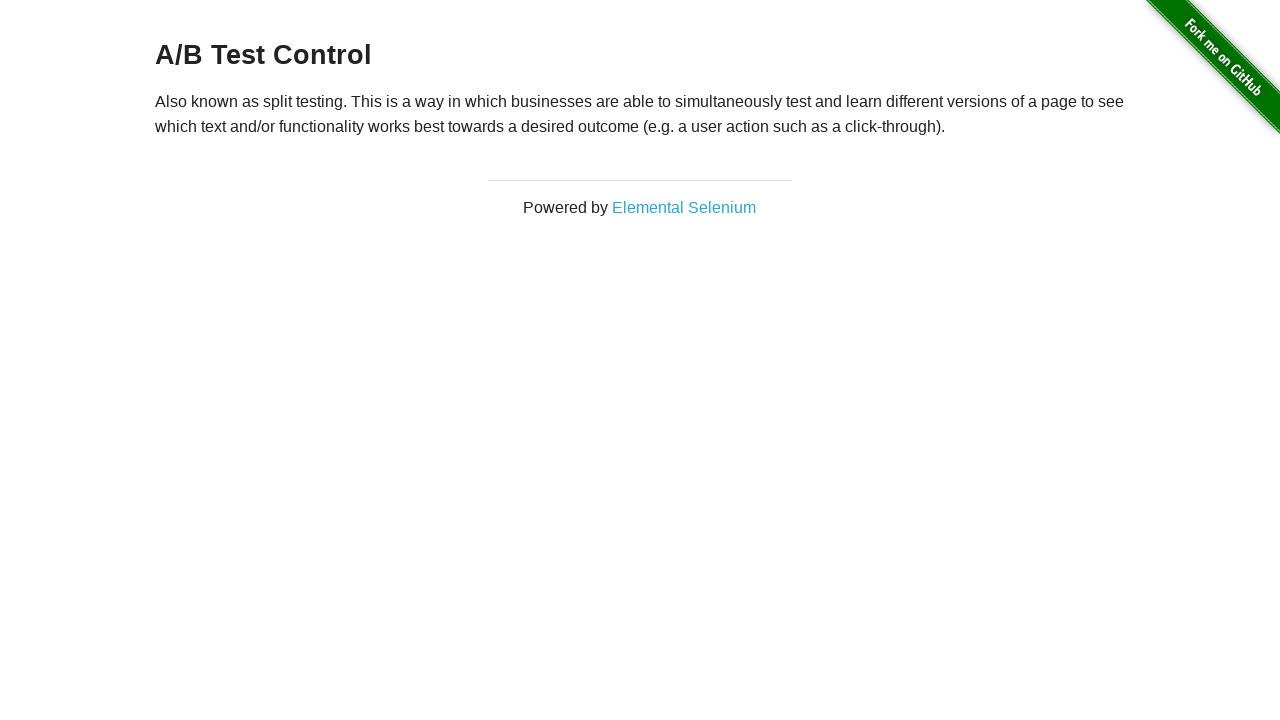

Located h3 heading and retrieved text content
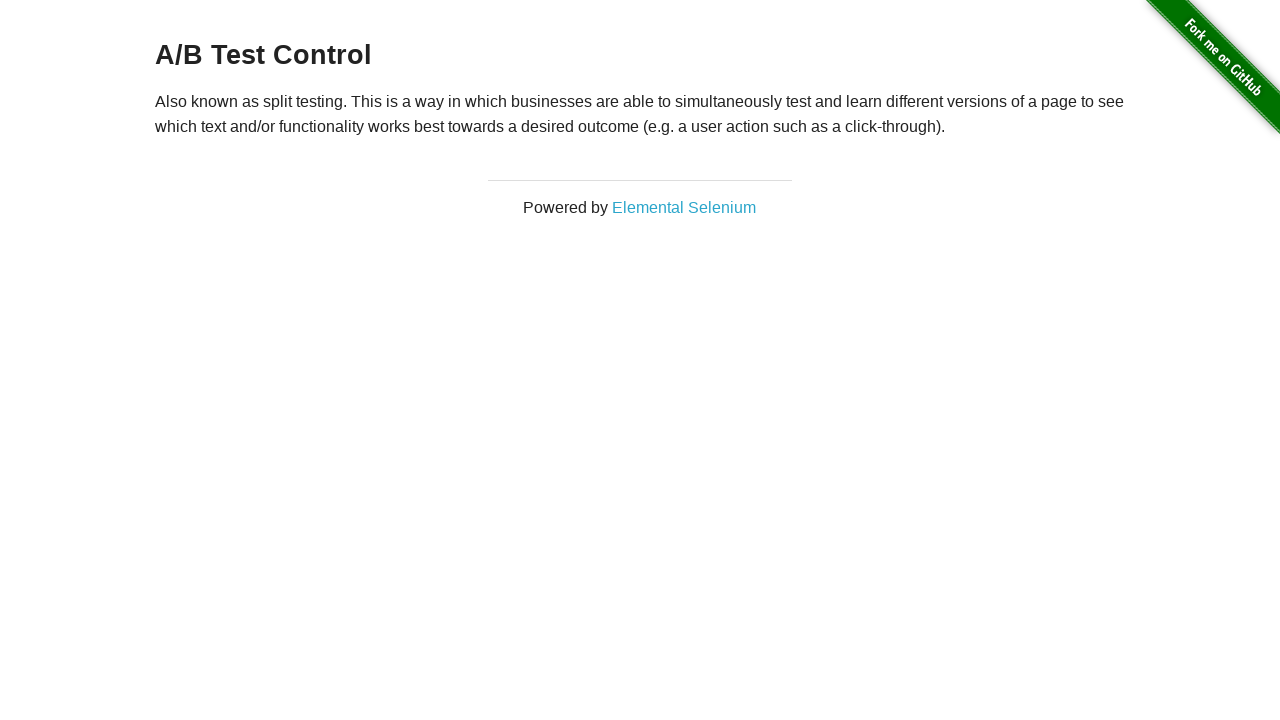

Verified heading starts with 'A/B Test'
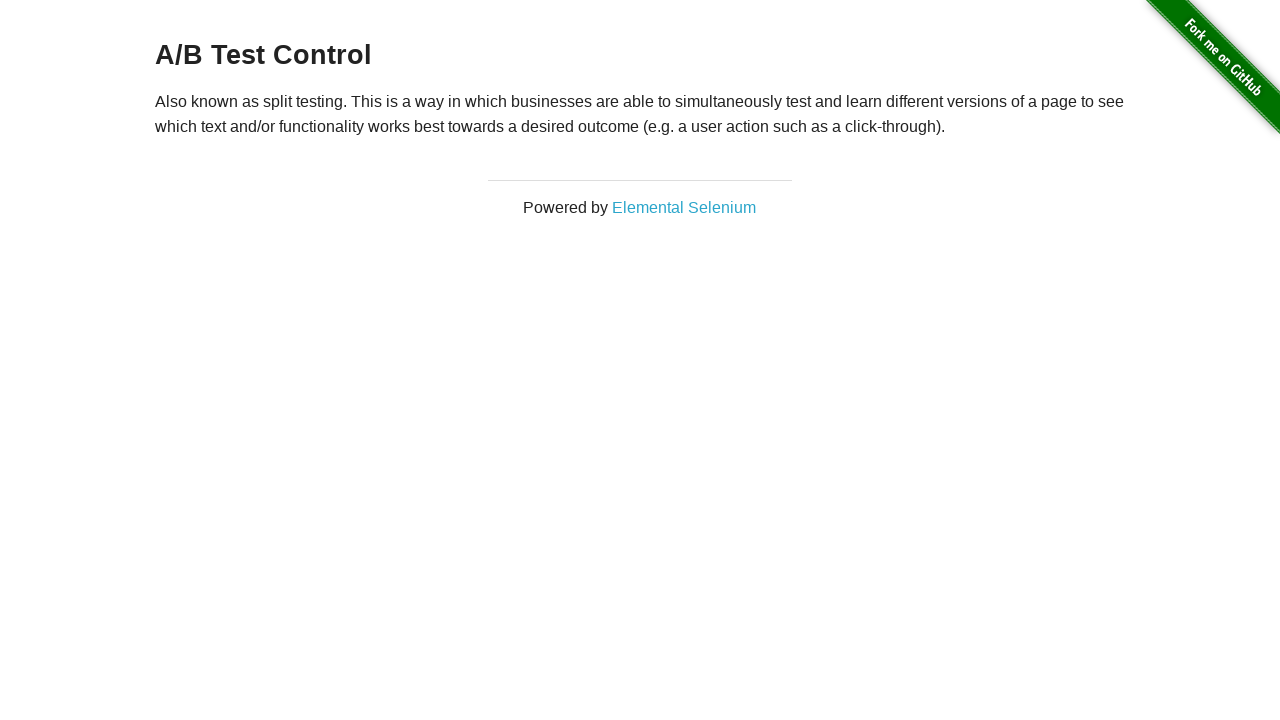

Added optimizelyOptOut cookie with value 'true'
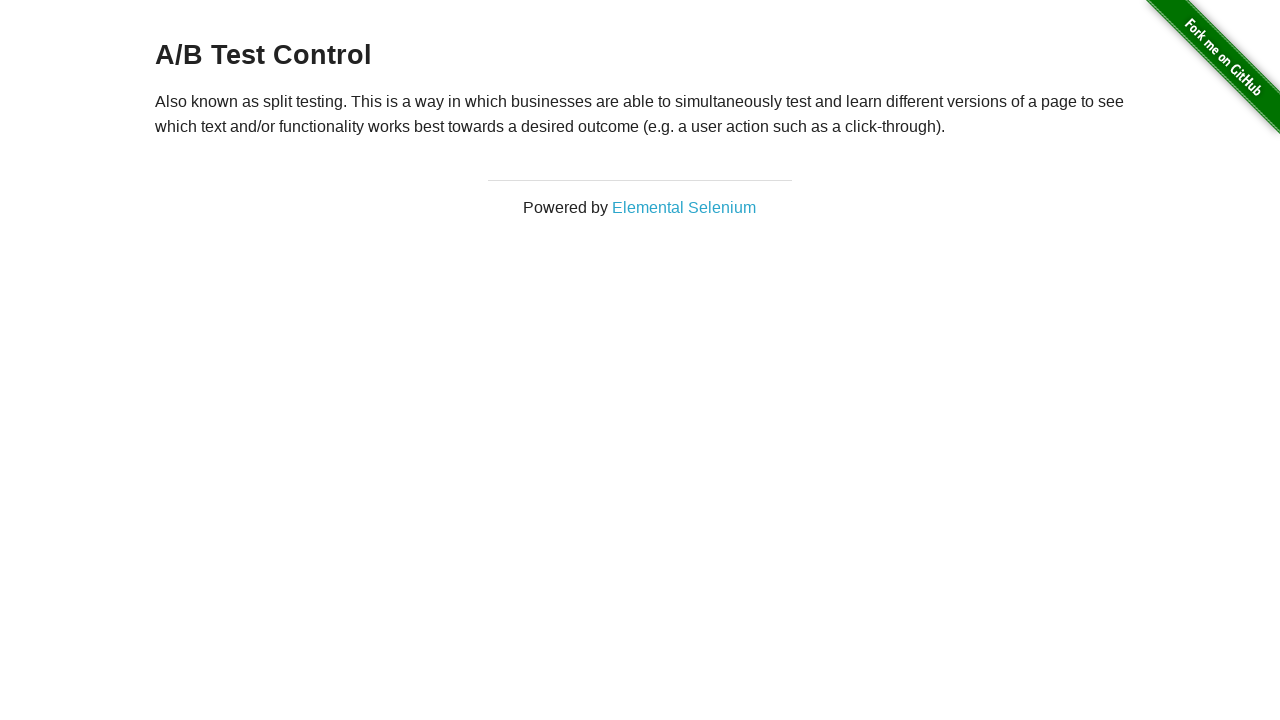

Reloaded the page to apply opt-out cookie
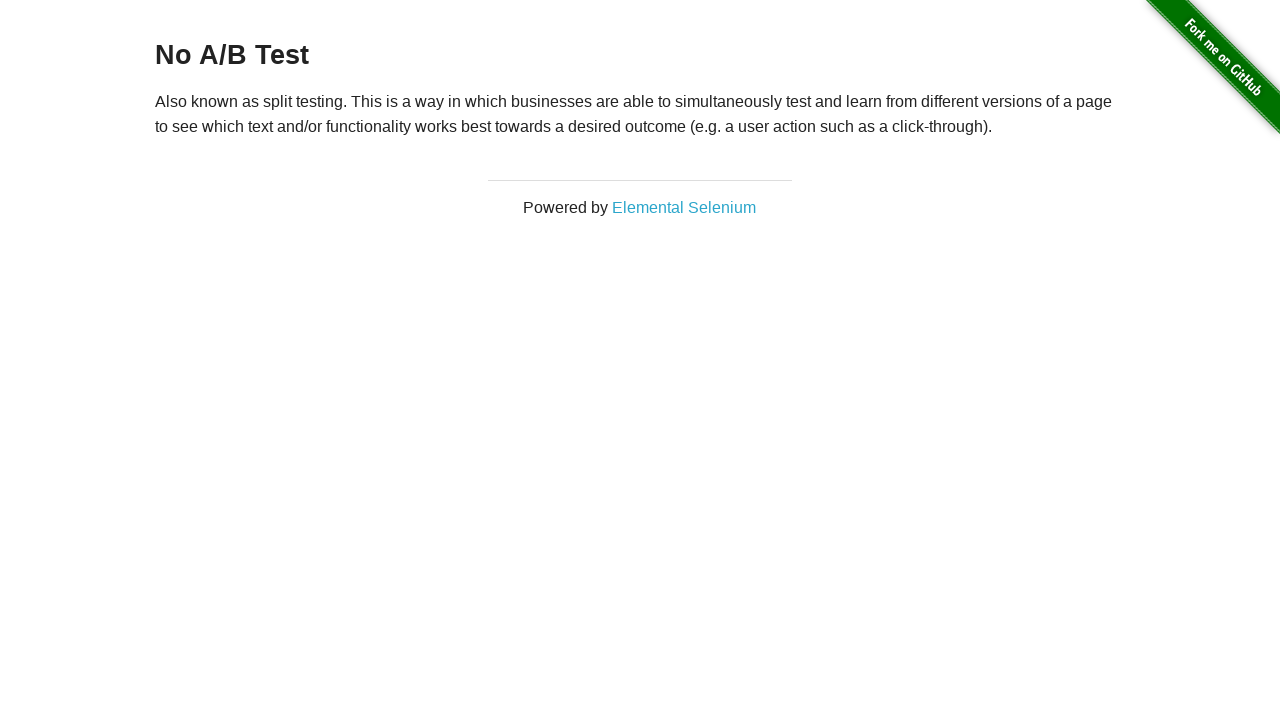

Located h3 heading after page reload and retrieved text content
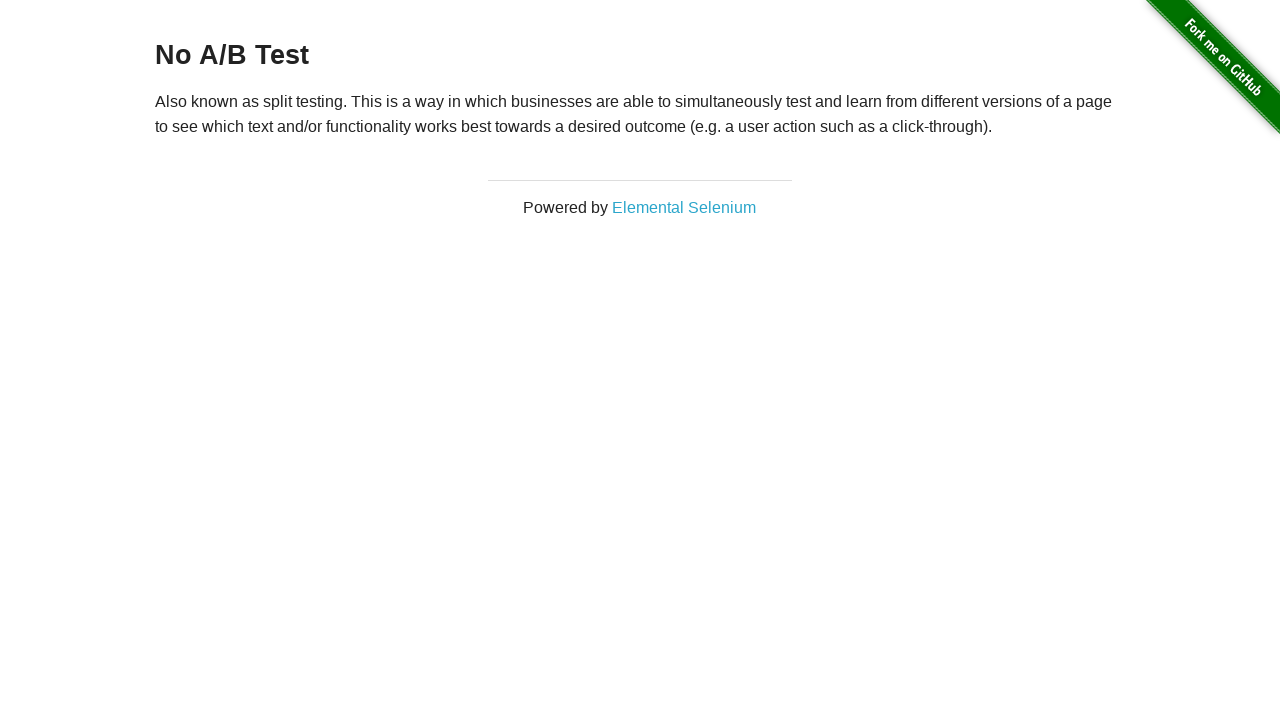

Verified heading starts with 'No A/B Test' - opt-out successful
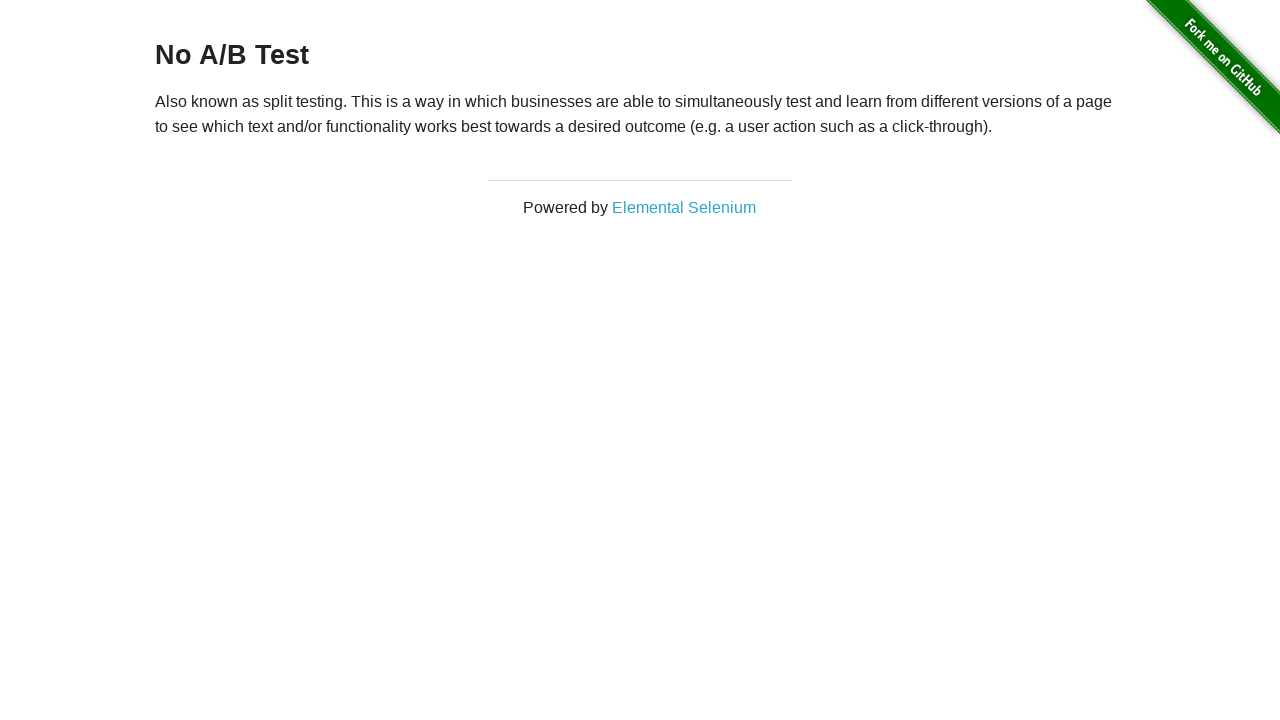

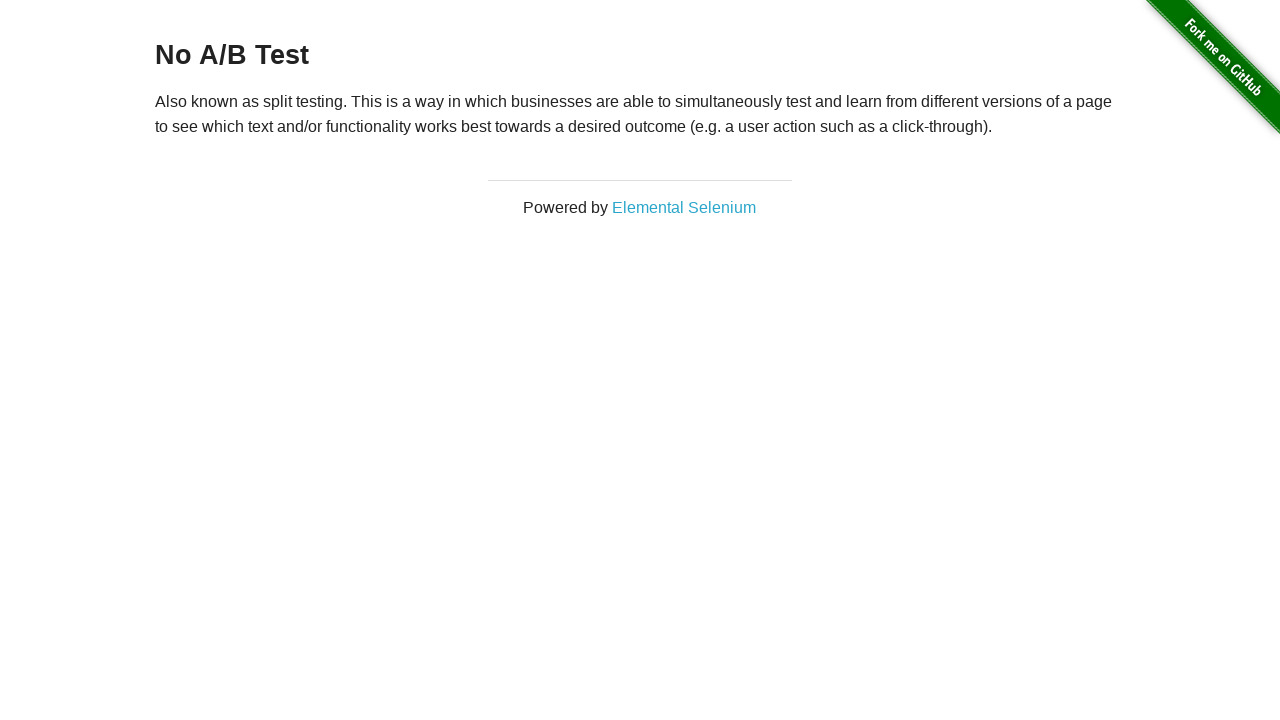